Tests JavaScript event handling by triggering various event types (click, double-click, context menu, keyboard events, mouse events) on different buttons and verifies all events were triggered

Starting URL: https://testpages.herokuapp.com/styled/events/javascript-events.html

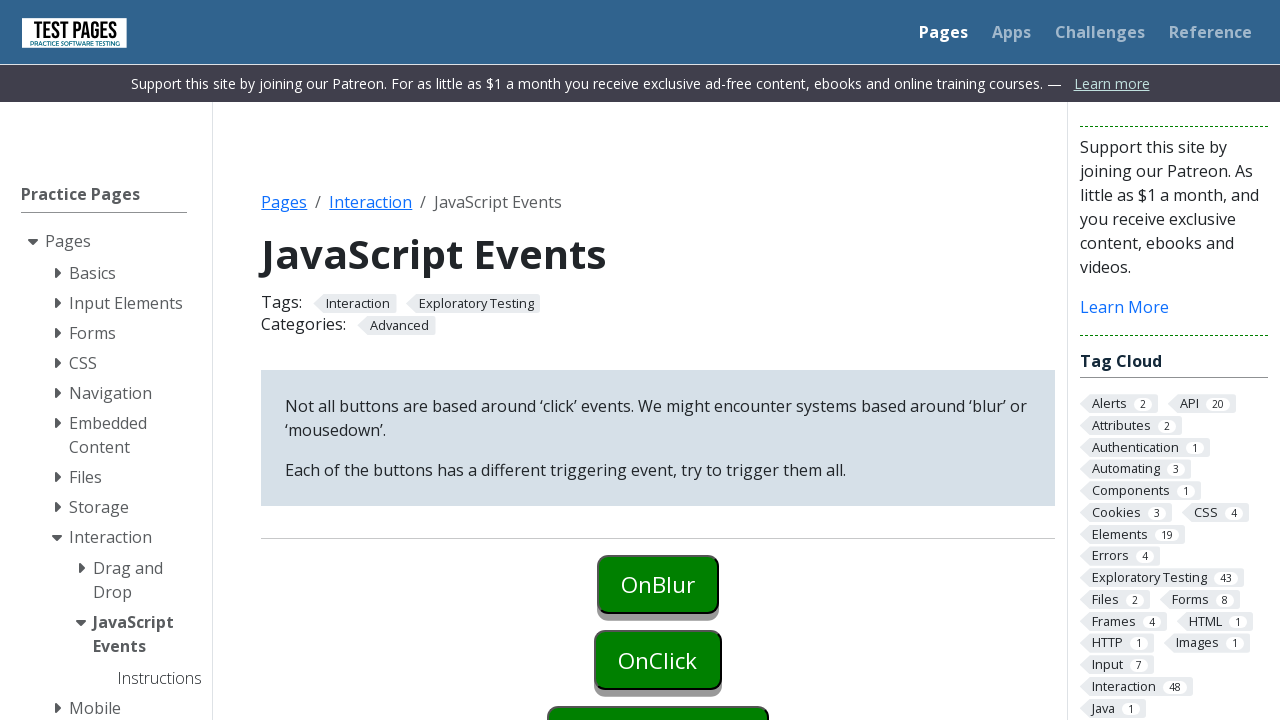

Navigated to JavaScript events test page
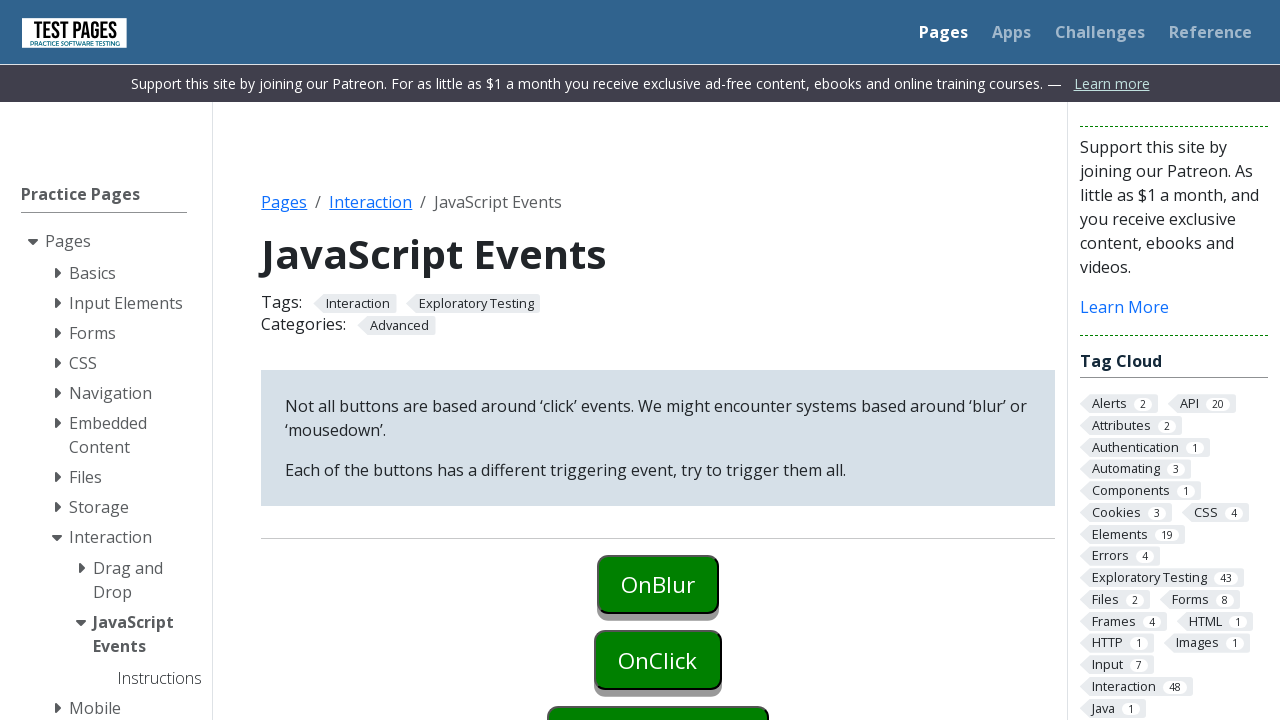

Clicked onblur button to focus it at (658, 584) on #onblur
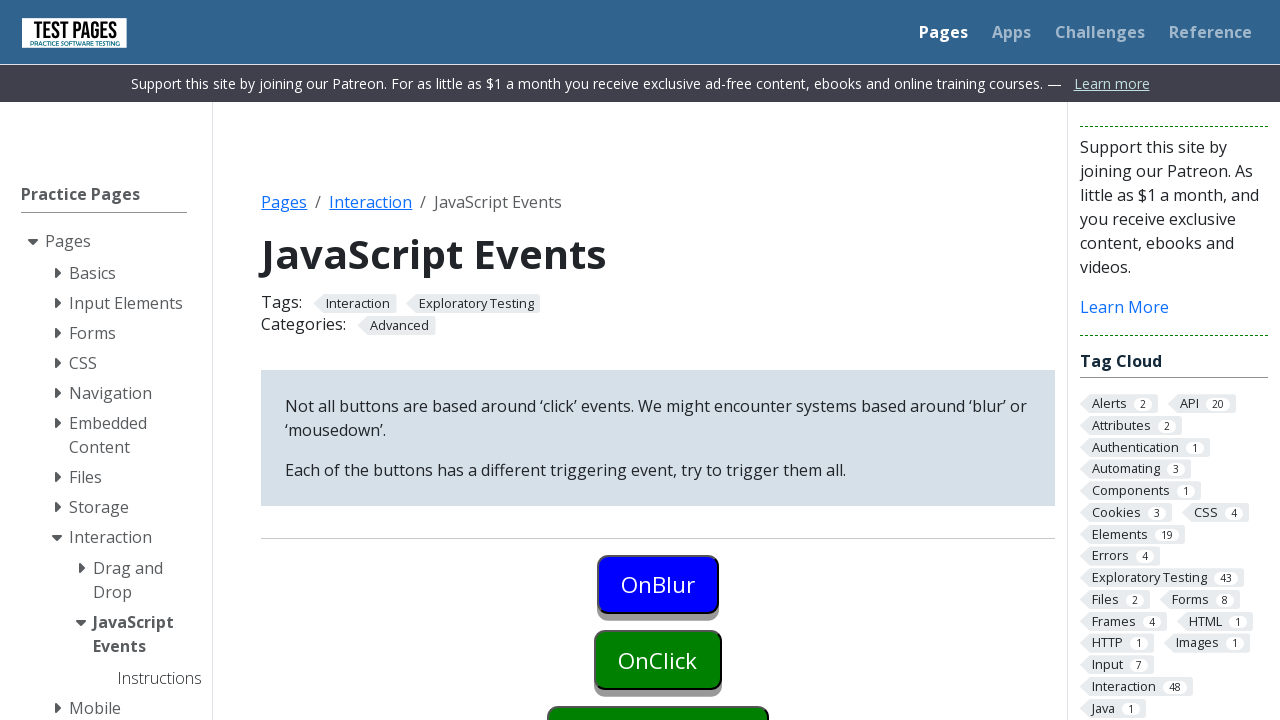

First click on onclick button (triggers onblur event) at (658, 660) on #onclick
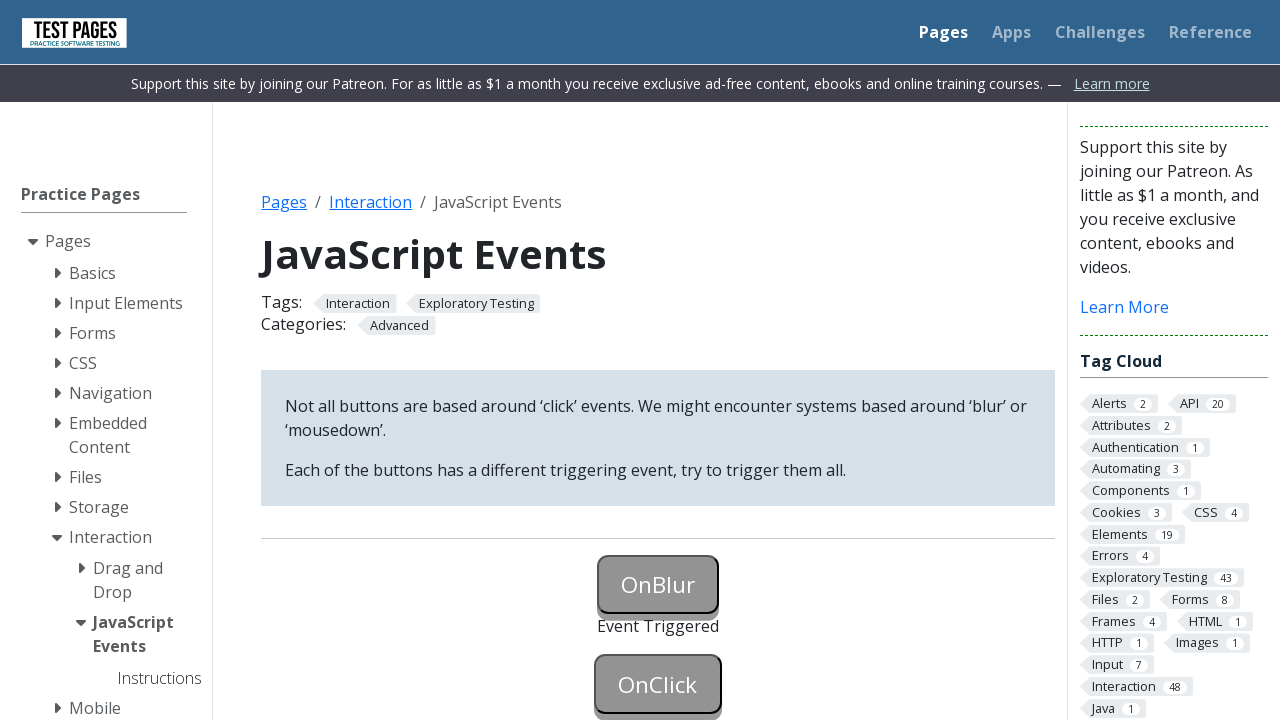

Second click on onclick button (triggers onclick event) at (658, 684) on #onclick
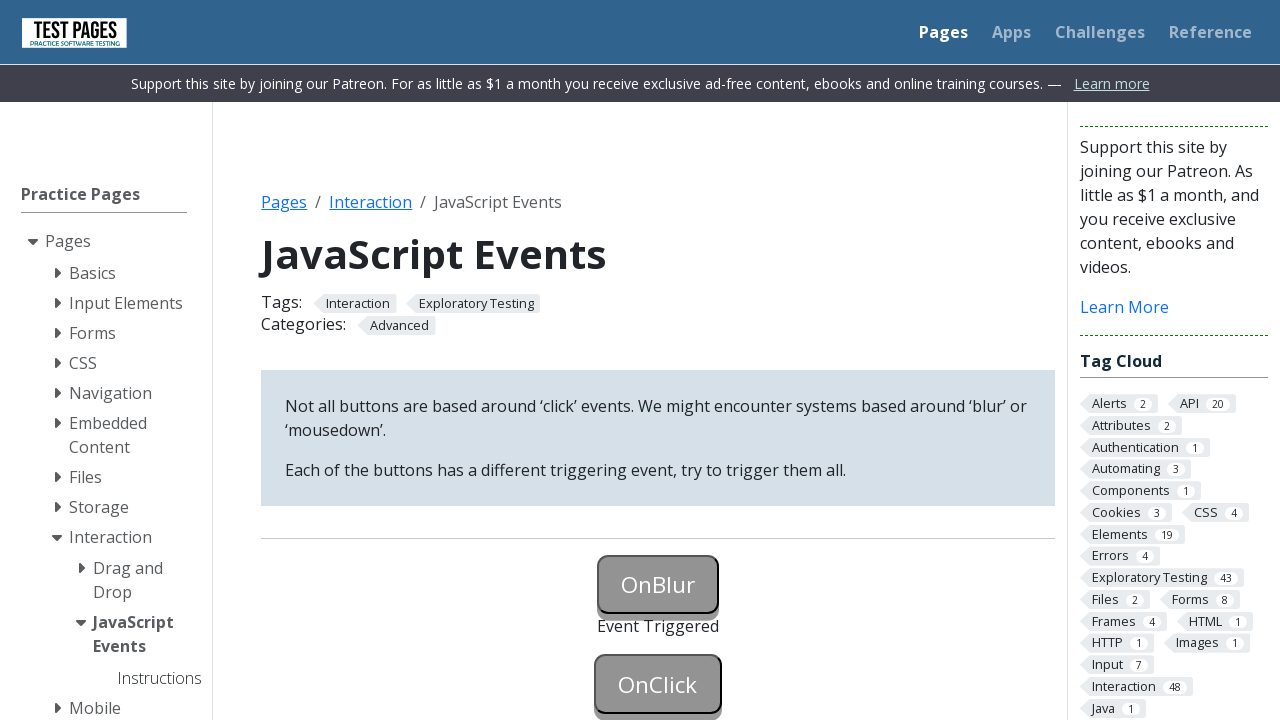

Right-clicked oncontextmenu button at (658, 360) on #oncontextmenu
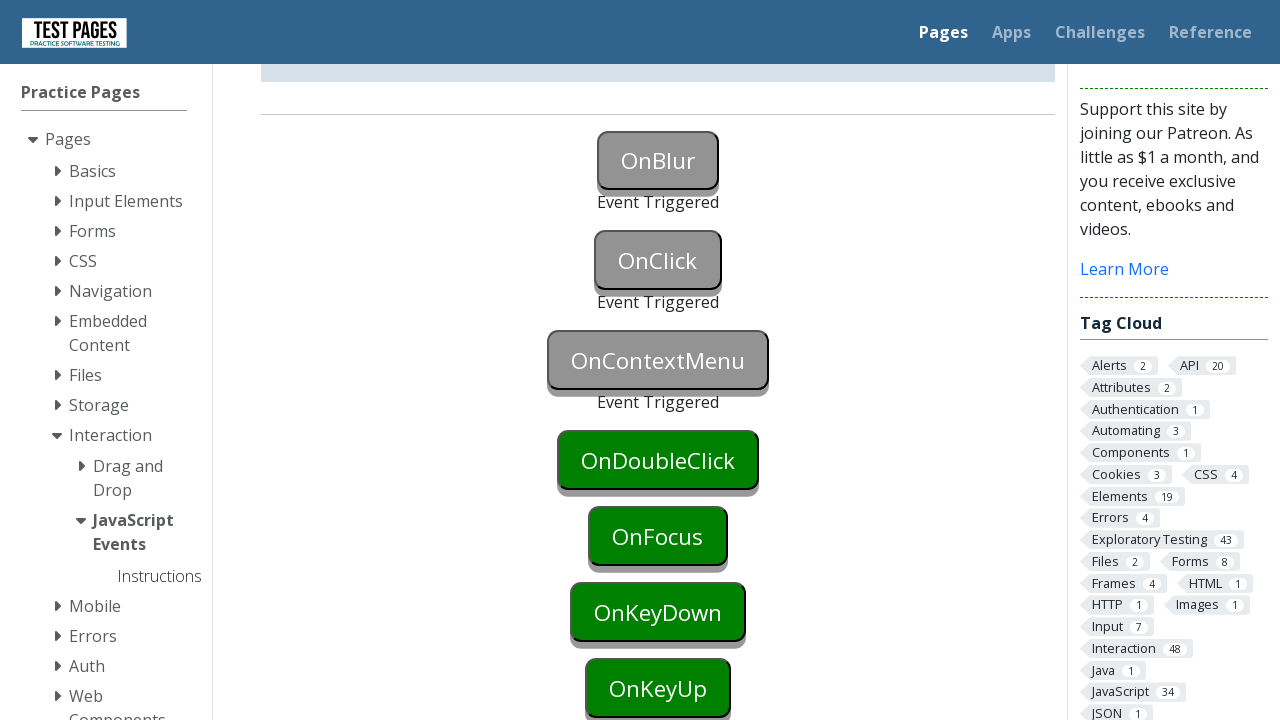

Double-clicked ondoubleclick button at (658, 460) on #ondoubleclick
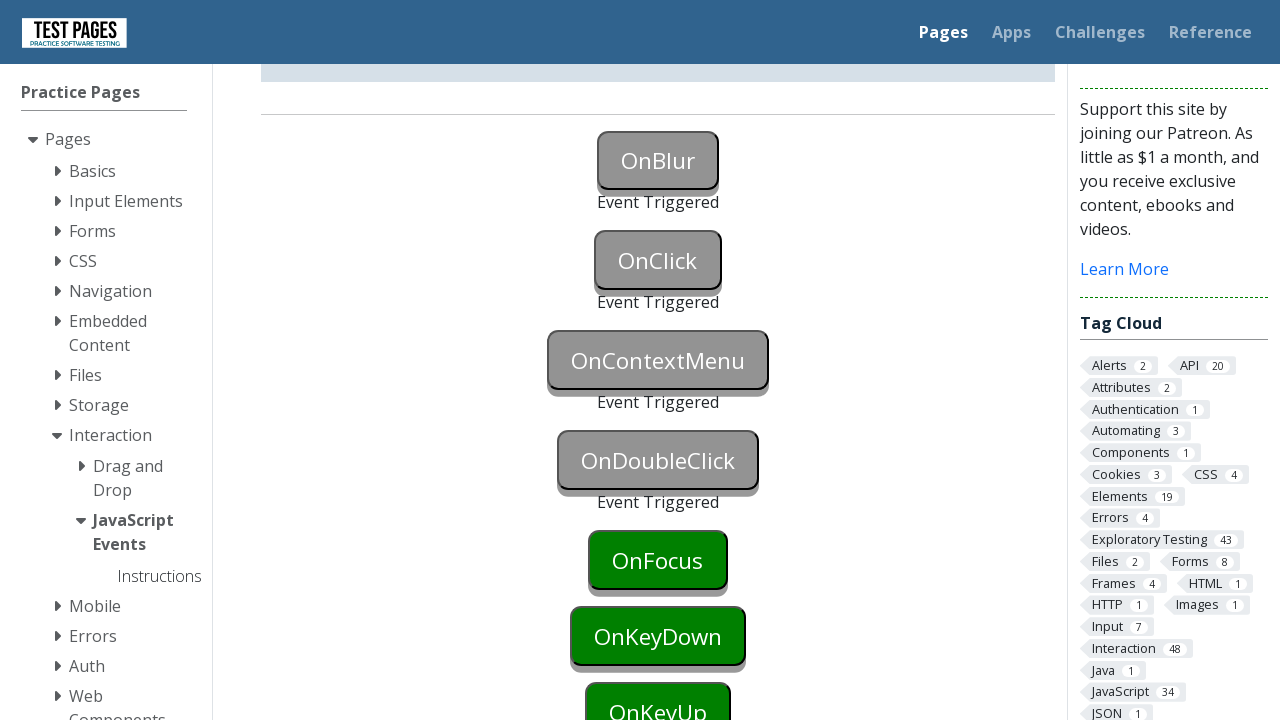

Clicked onfocus button at (658, 560) on #onfocus
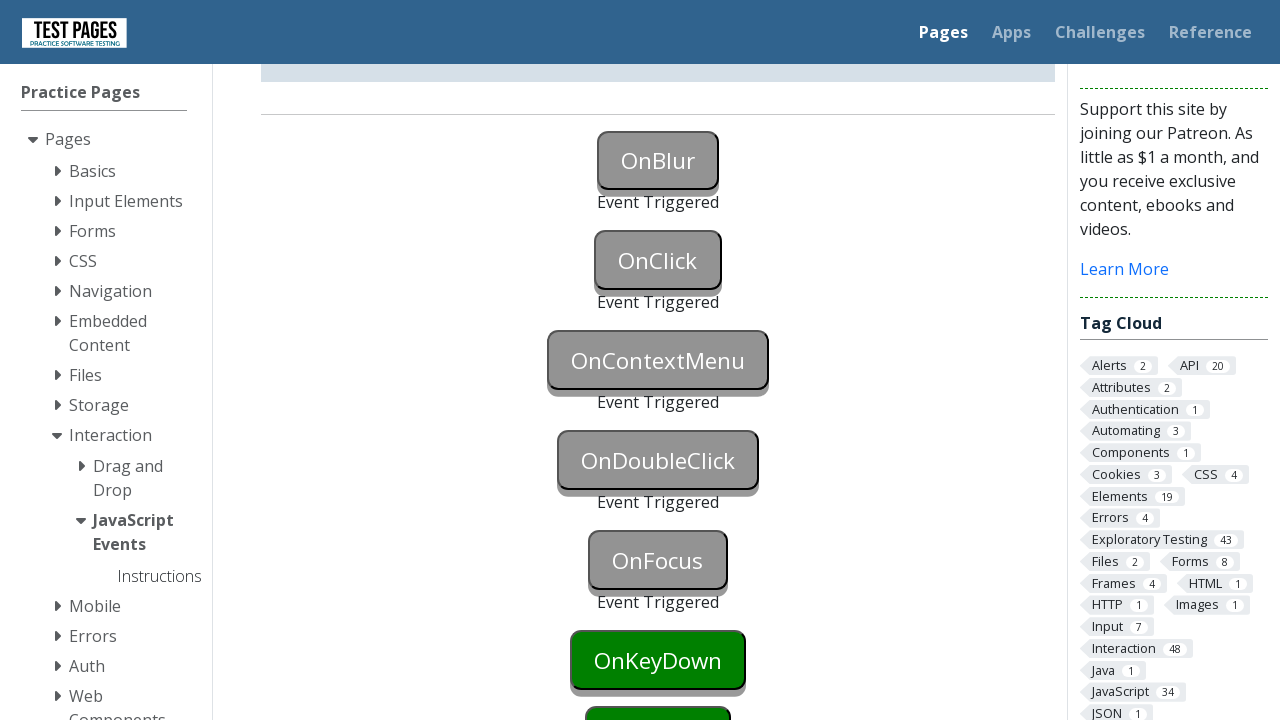

Clicked onkeydown button at (658, 660) on #onkeydown
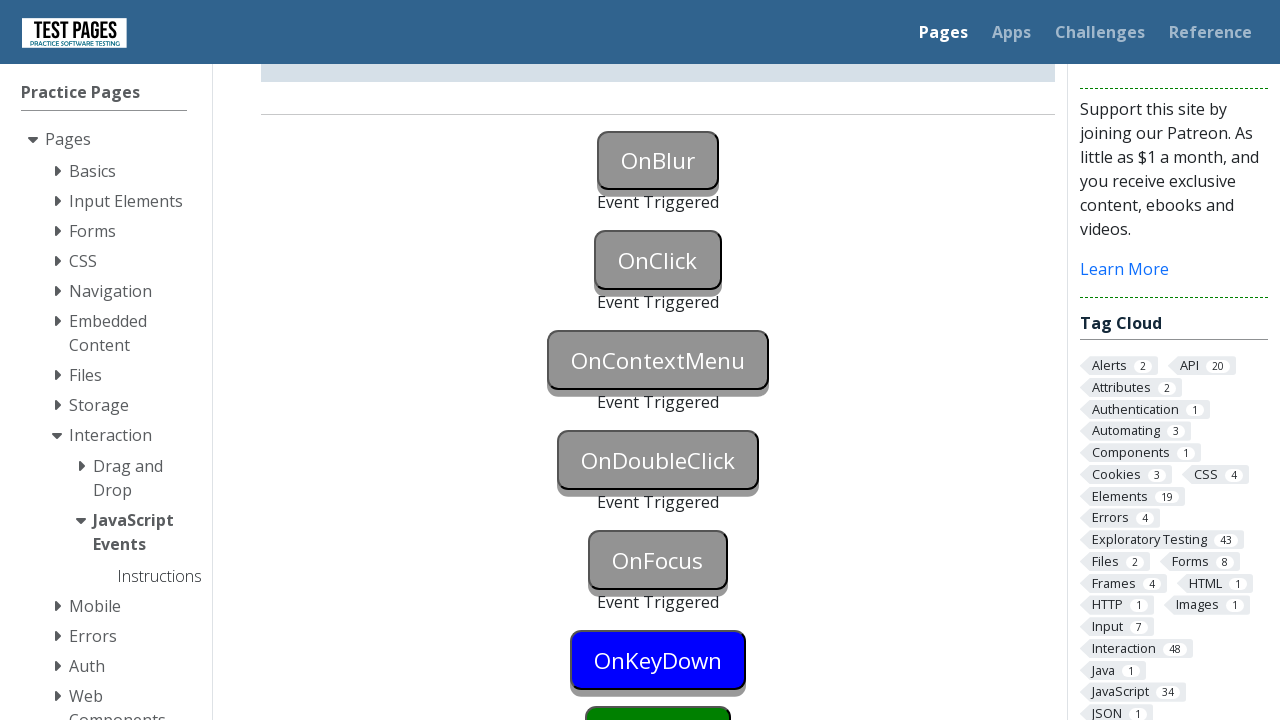

Pressed Enter key to trigger onkeydown event
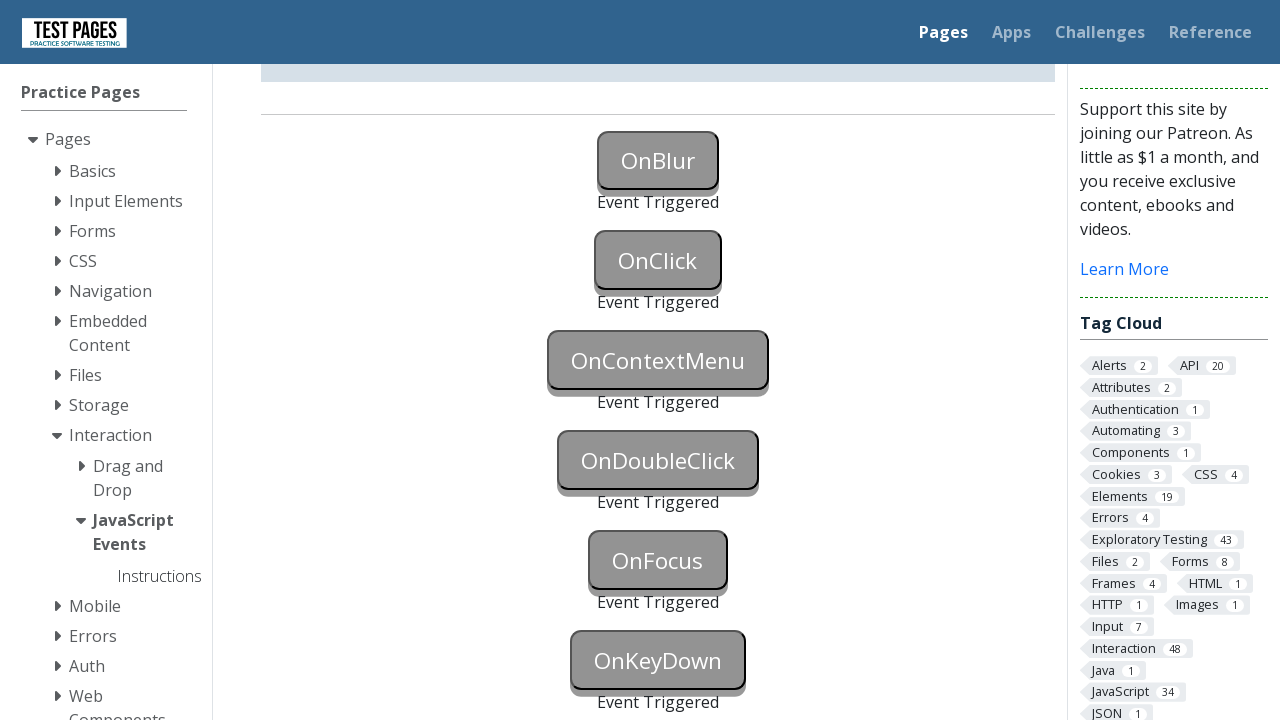

Clicked onkeyup button at (658, 360) on #onkeyup
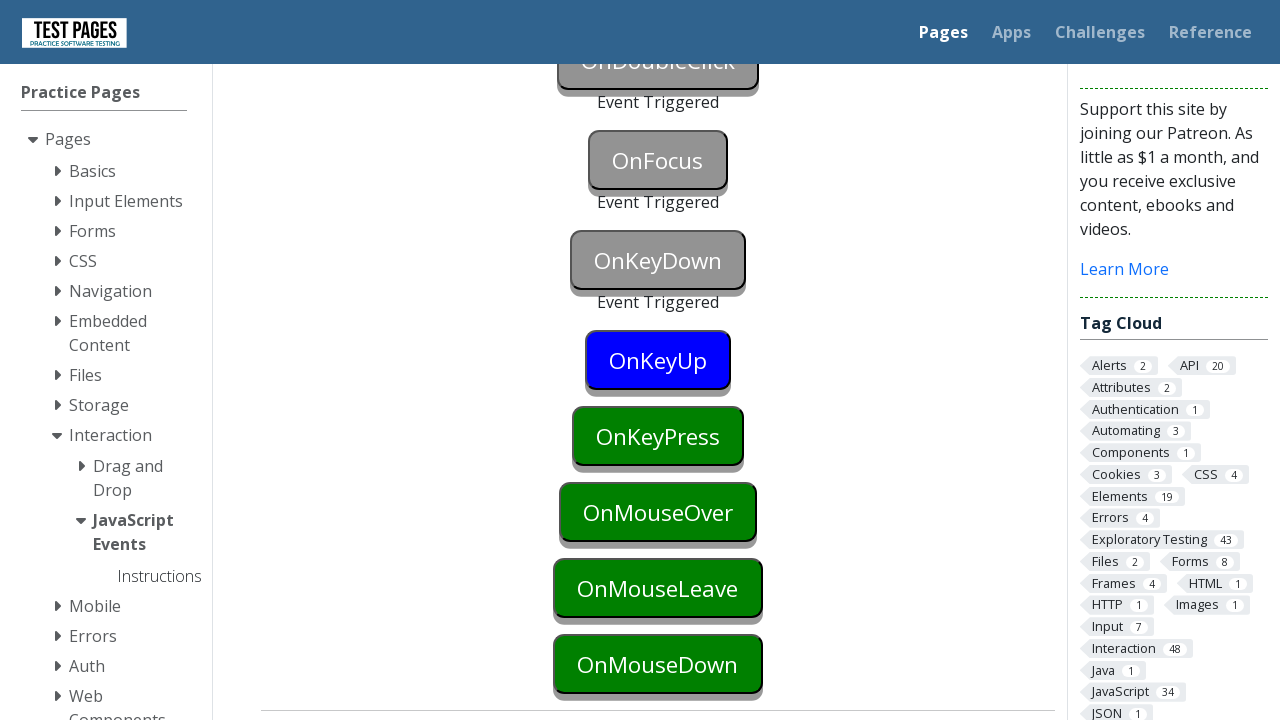

Pressed Space key to trigger onkeyup event
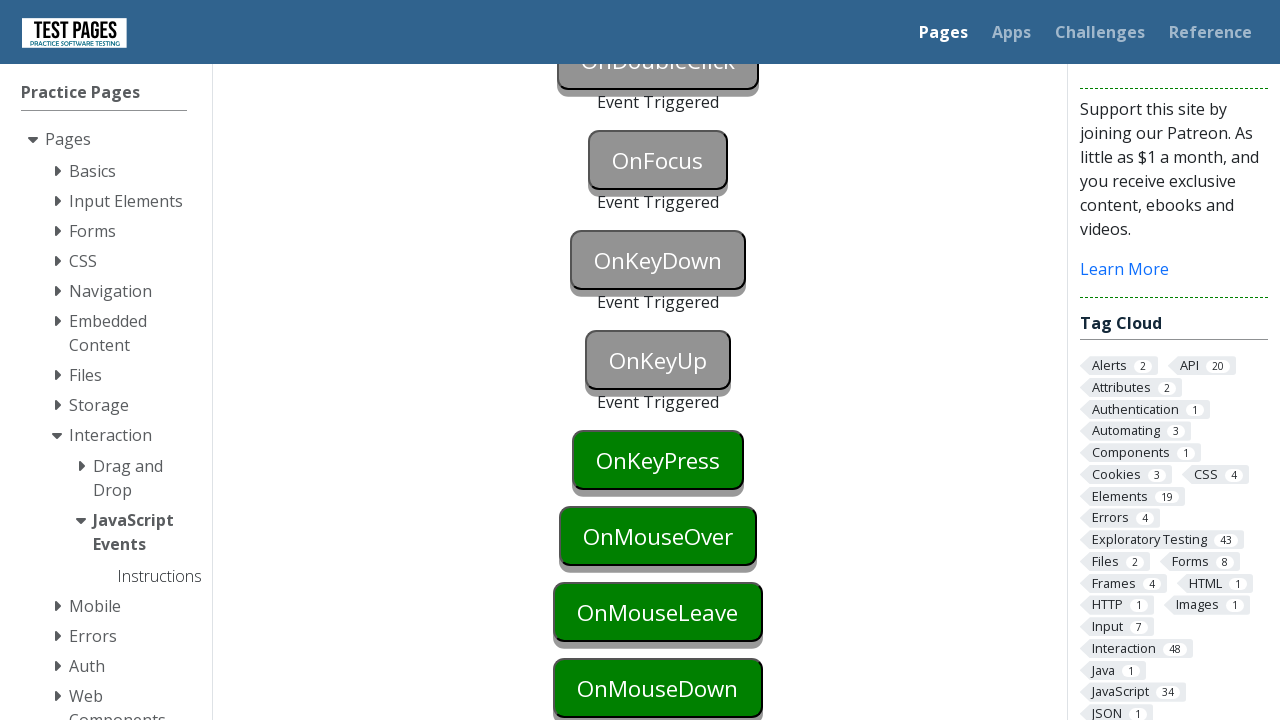

Clicked onkeypress button at (658, 460) on #onkeypress
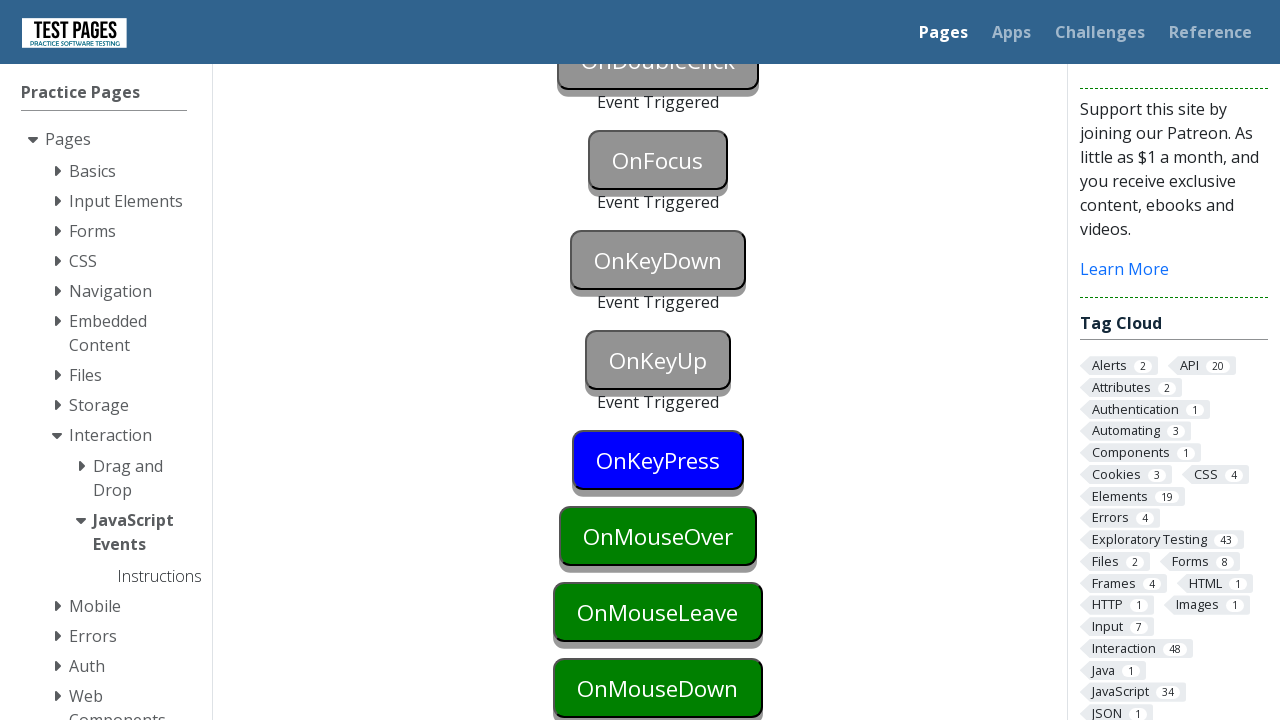

Pressed Enter key to trigger onkeypress event
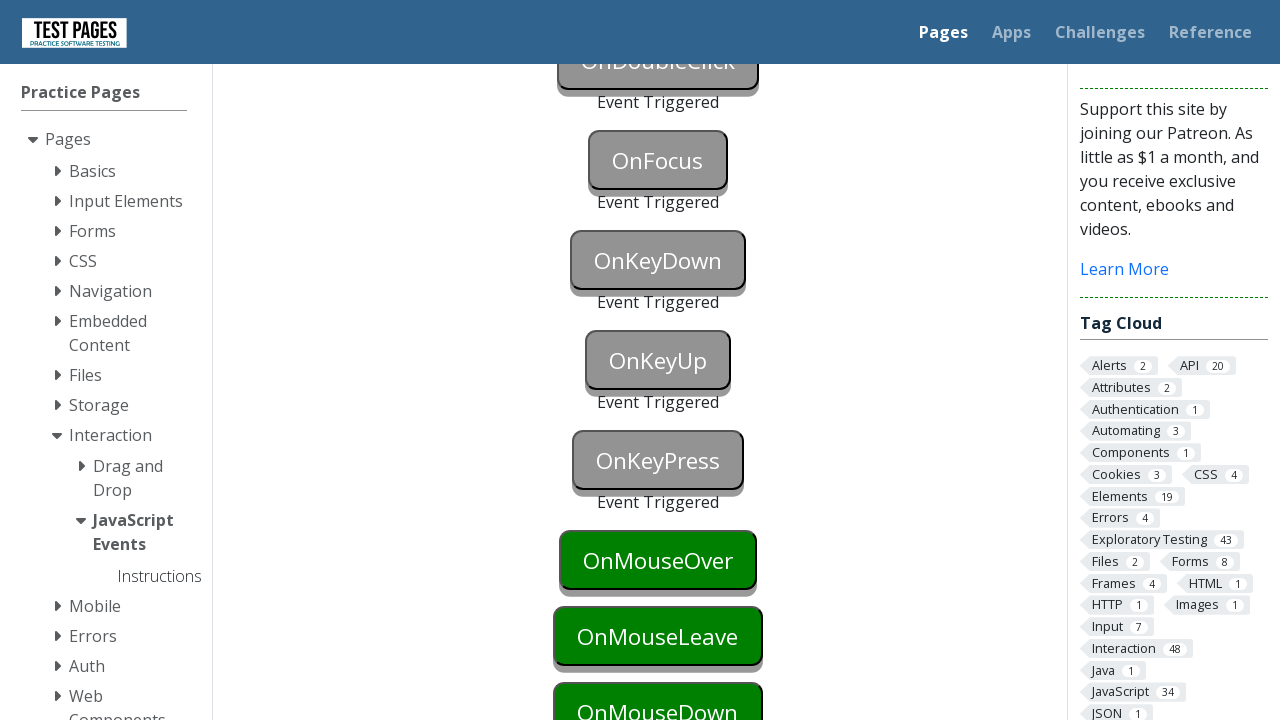

Hovered over onmouseover element at (658, 560) on #onmouseover
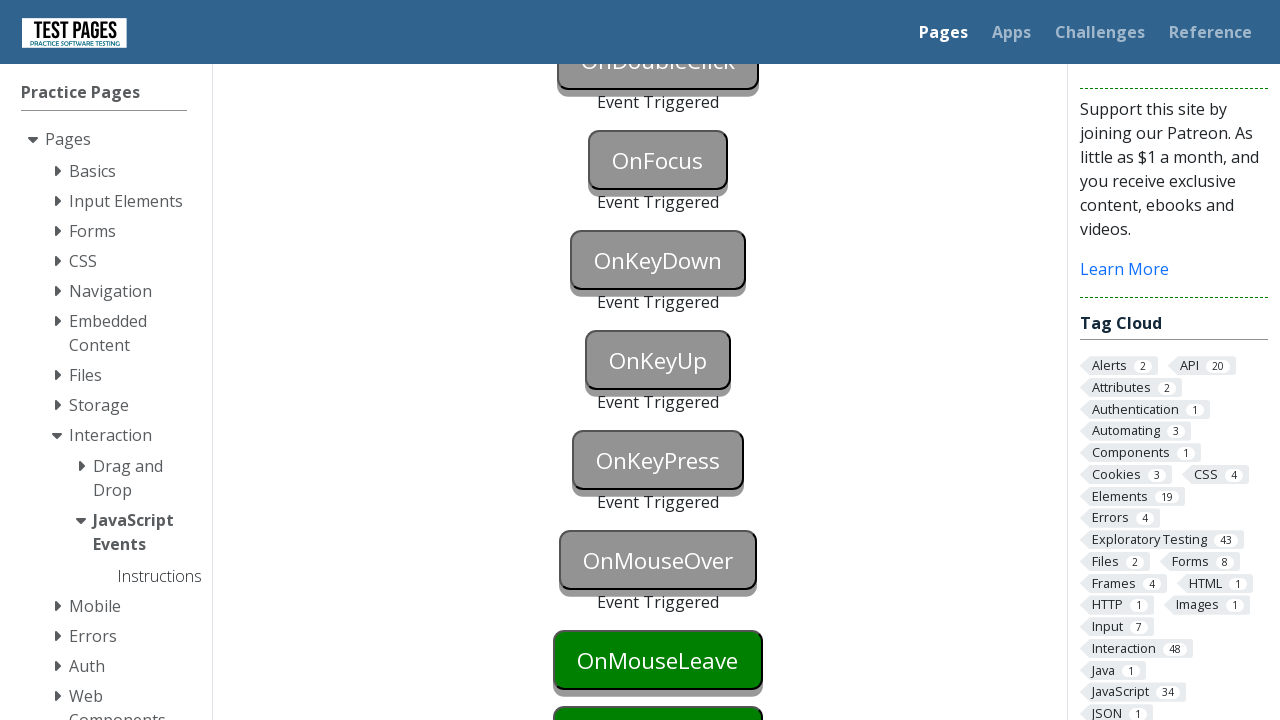

Hovered over onmouseleave element at (658, 660) on #onmouseleave
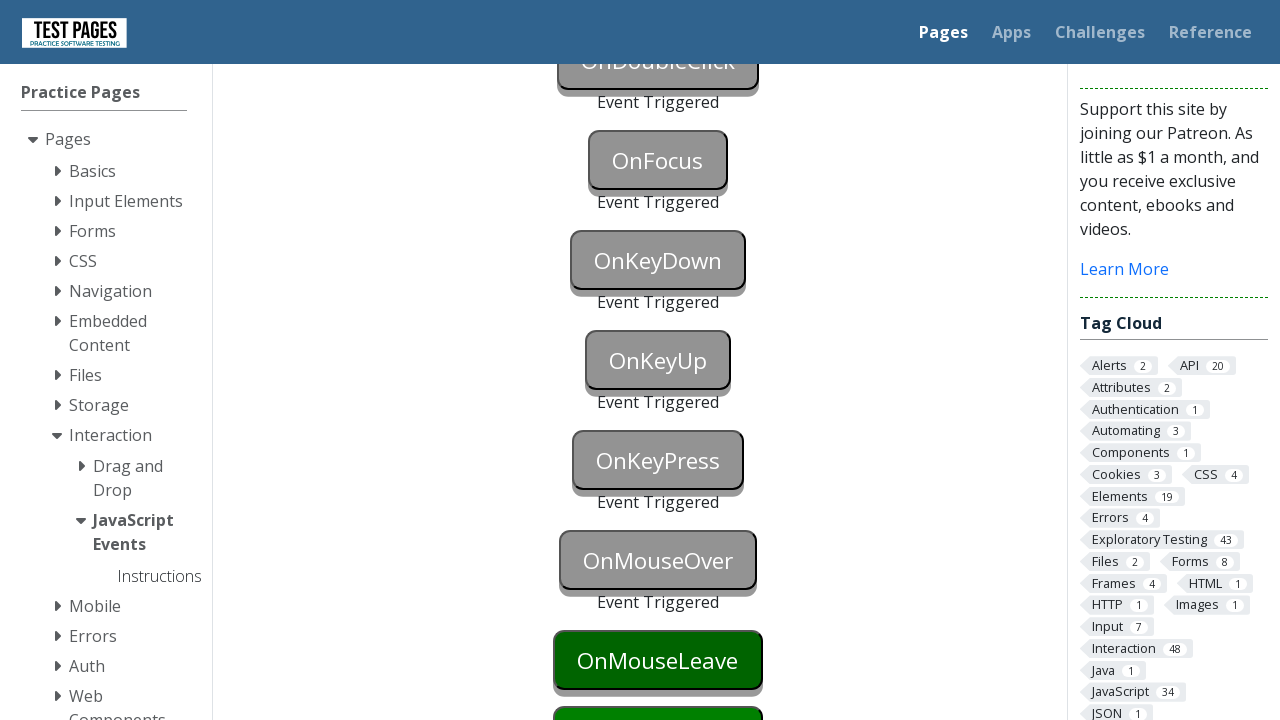

First click on onmousedown button (triggers onmouseleave event) at (658, 690) on #onmousedown
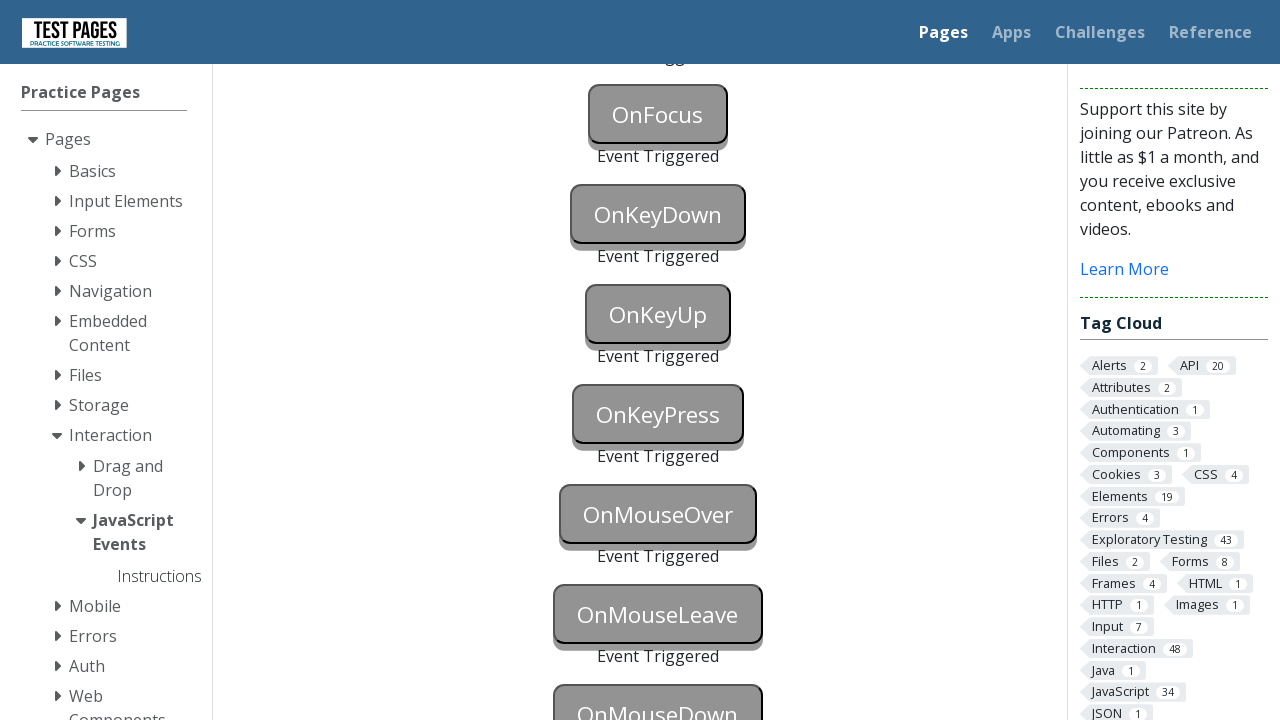

Second click on onmousedown button (triggers onmousedown event) at (658, 690) on #onmousedown
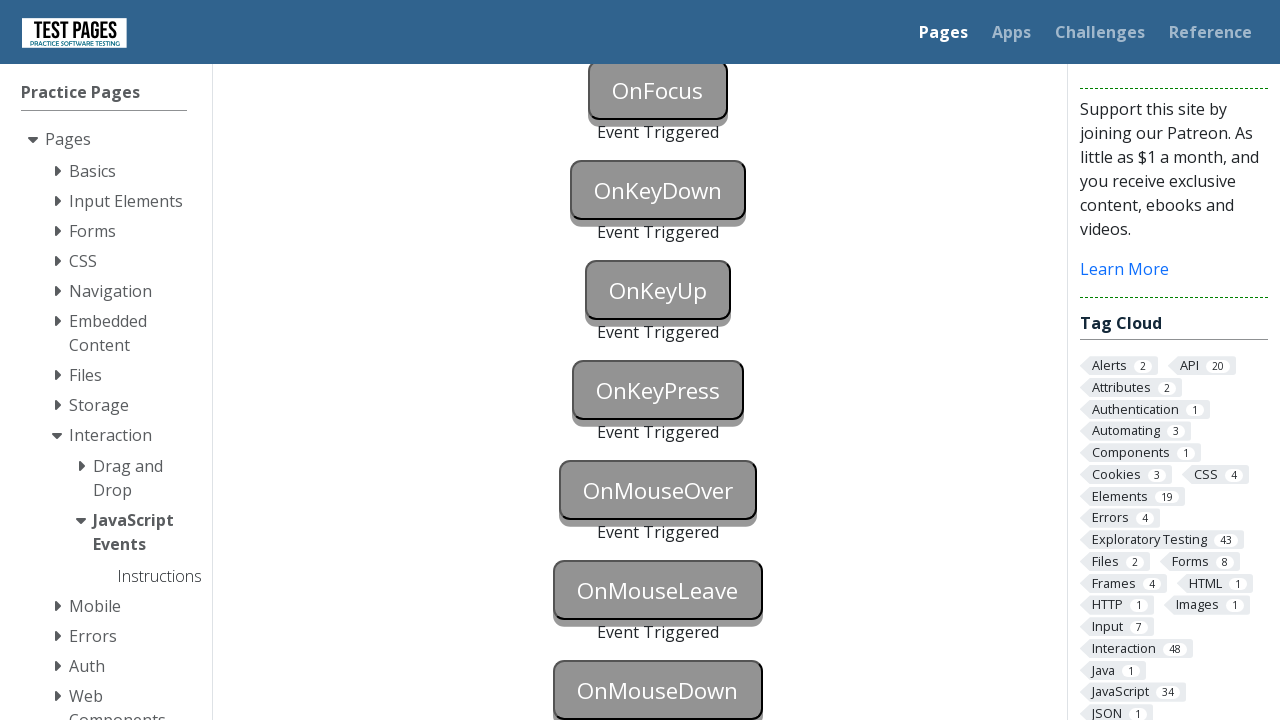

Verified that 11 events were triggered
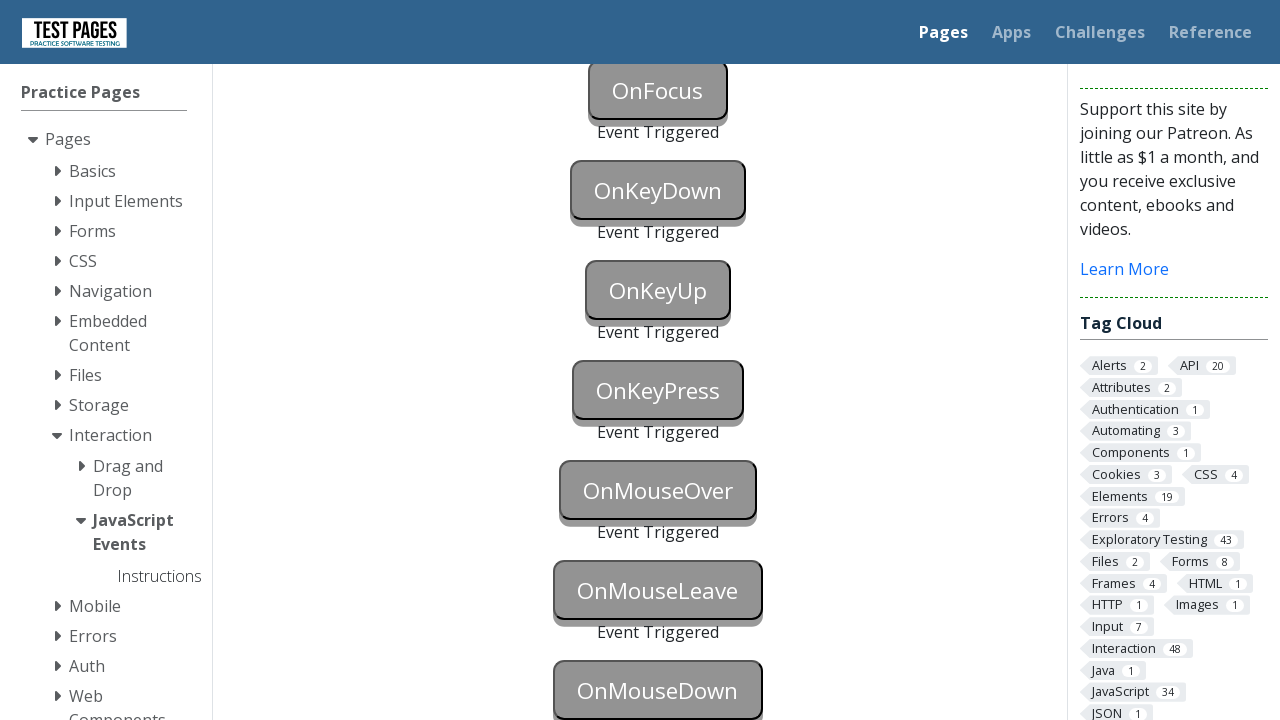

Assertion passed: all 11 events were triggered successfully
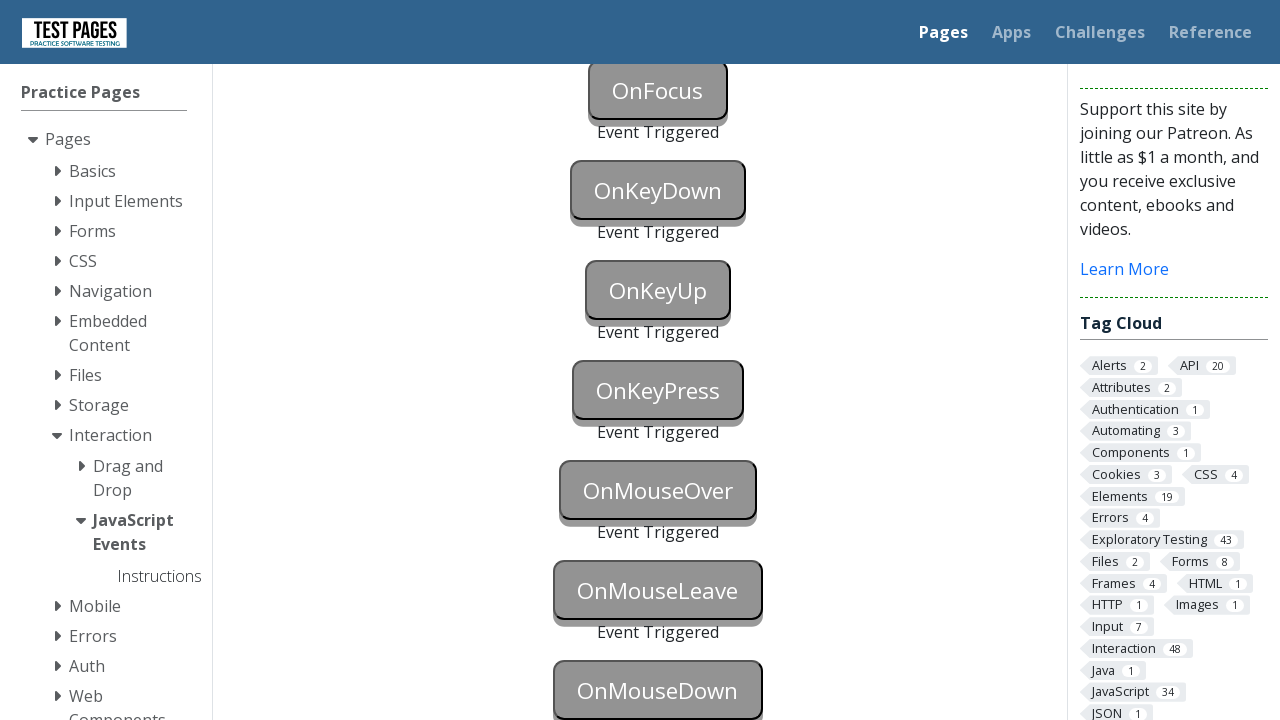

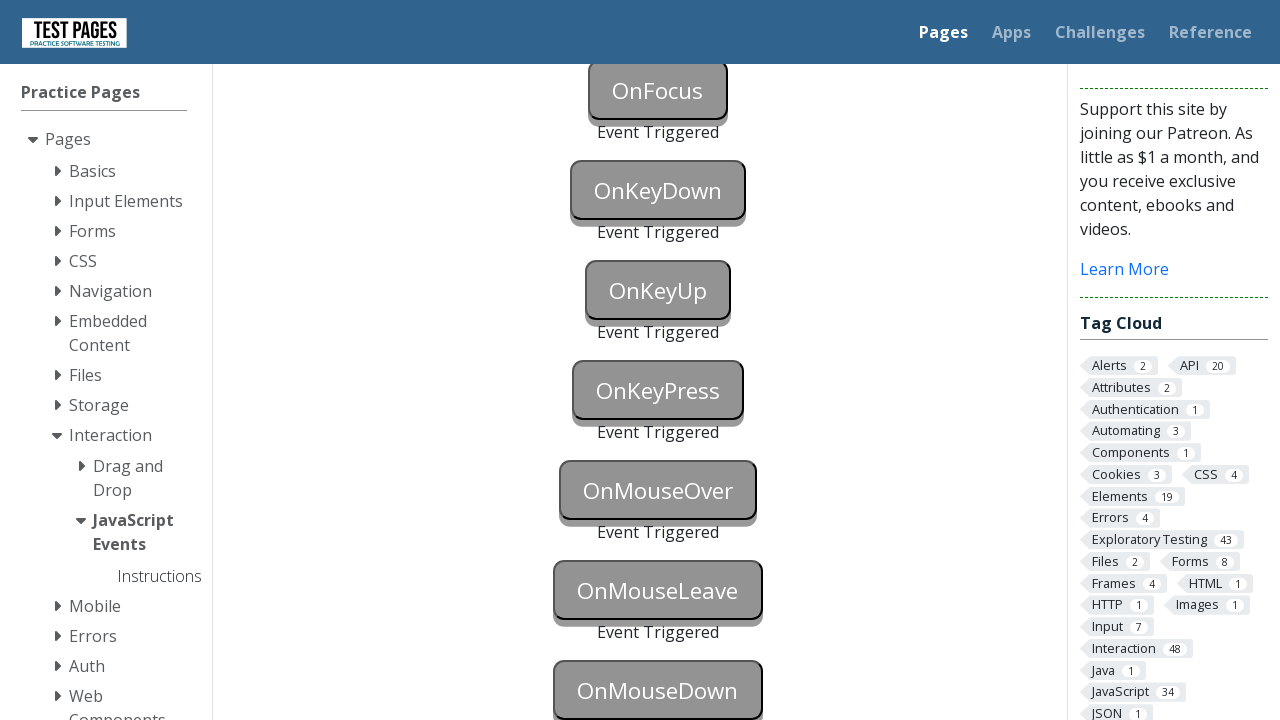